Tests e-commerce cart functionality by adding specific items (Cauliflower, Cucumber, Beetroot) to cart, applying a promo code, and completing the checkout process by placing an order.

Starting URL: https://rahulshettyacademy.com/seleniumPractise

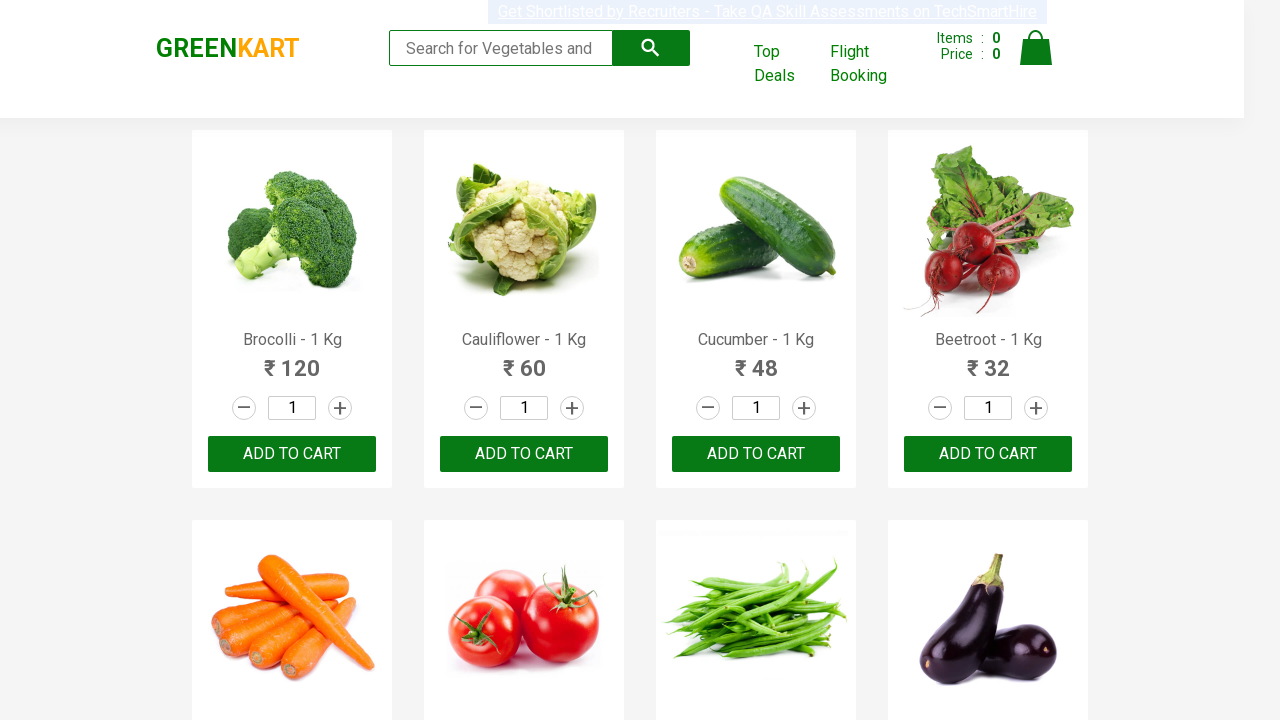

Waited for product list to load
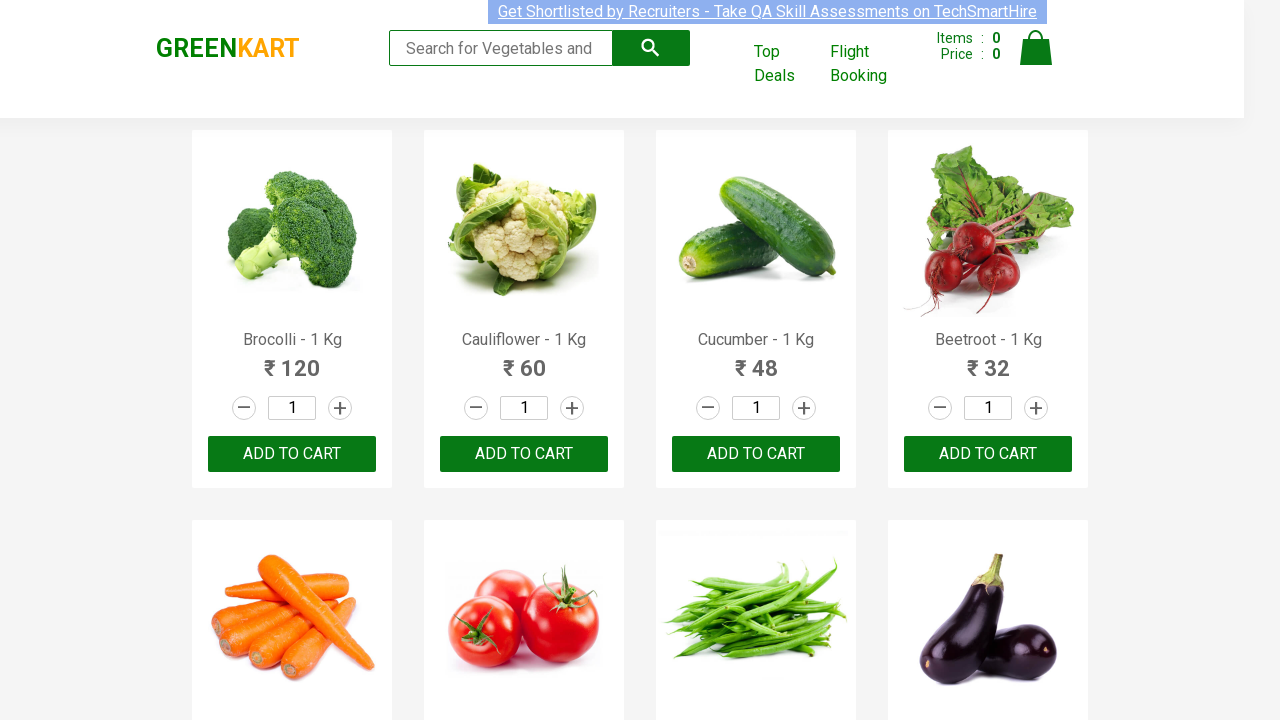

Retrieved all product names from the page
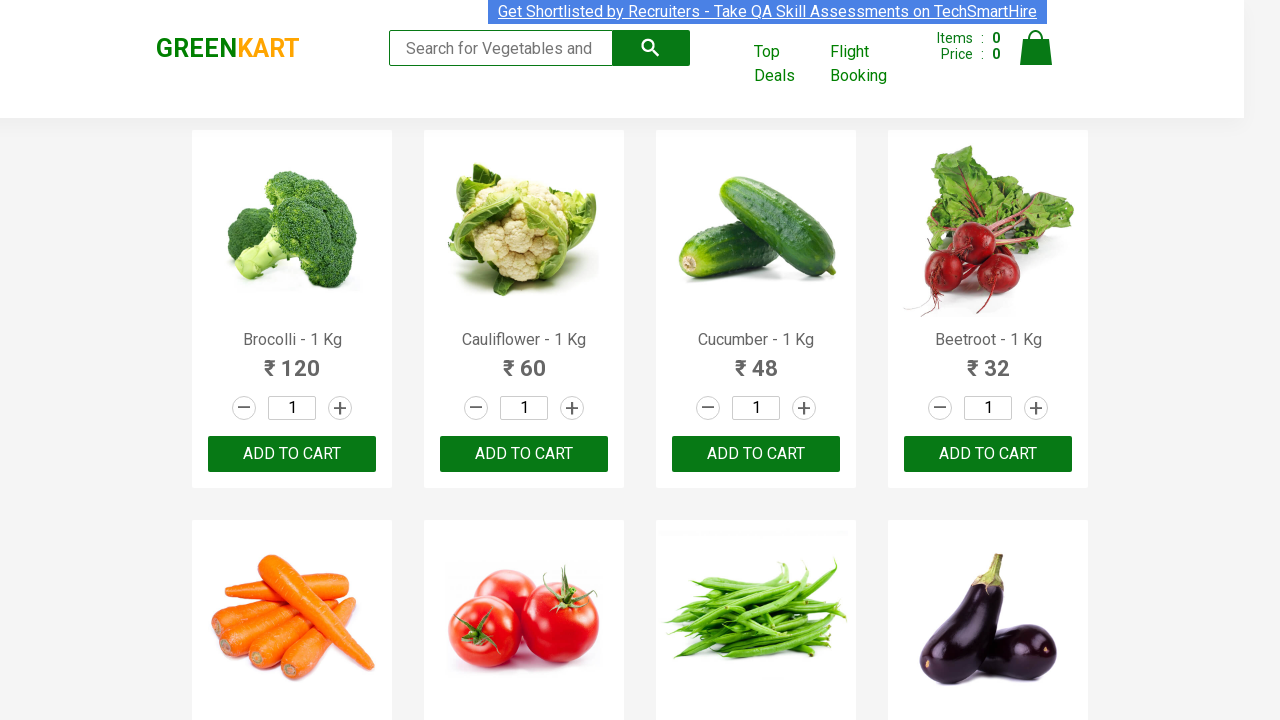

Retrieved all add-to-cart buttons
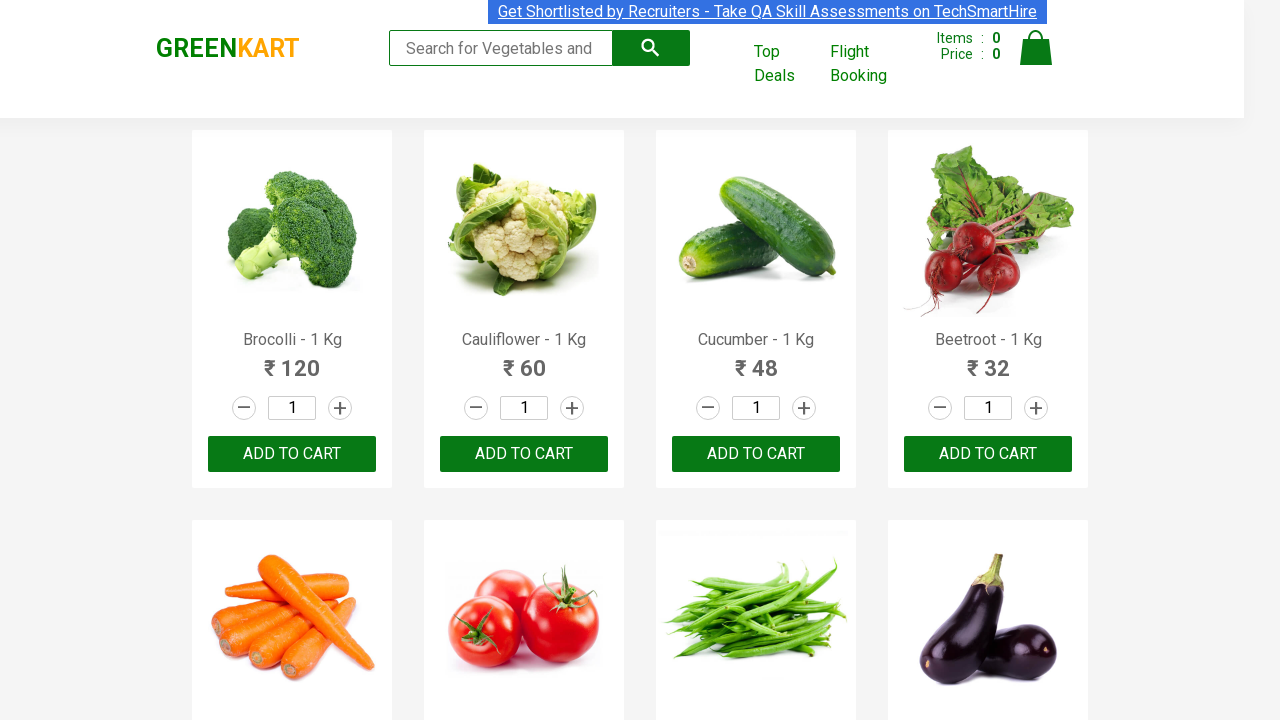

Added Cauliflower to cart at (524, 454) on .product-action button >> nth=1
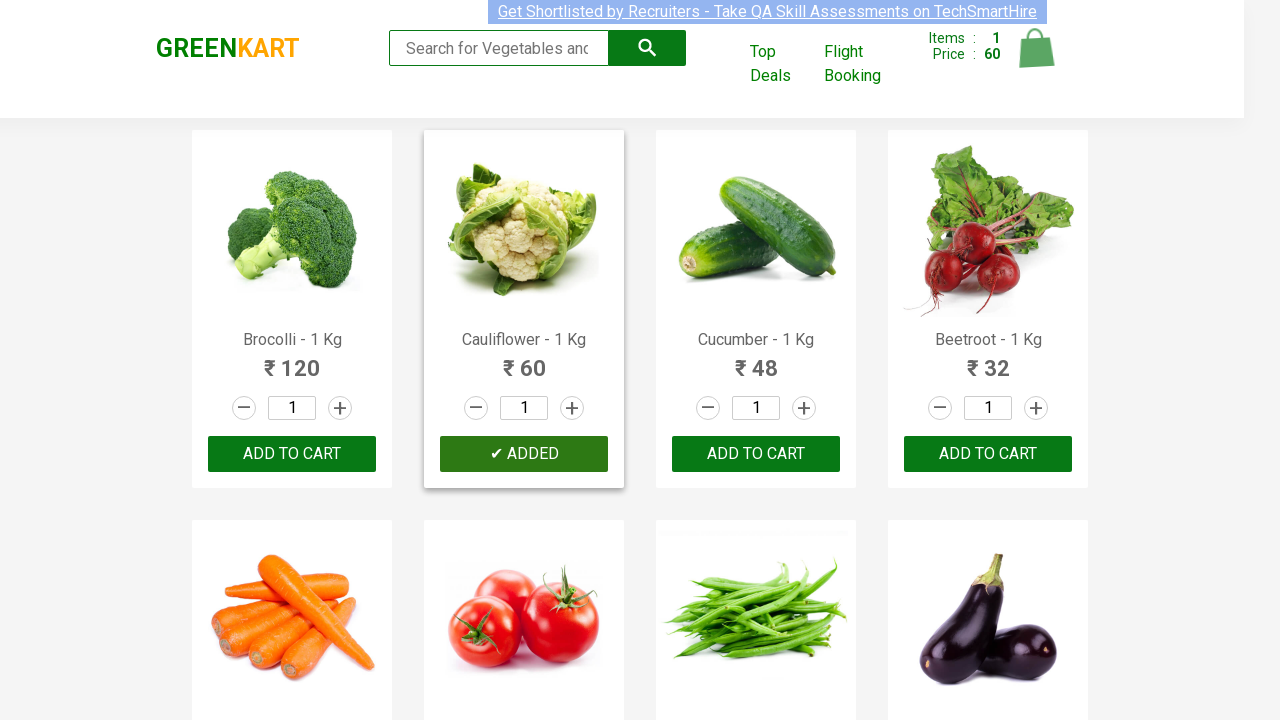

Added Cucumber to cart at (756, 454) on .product-action button >> nth=2
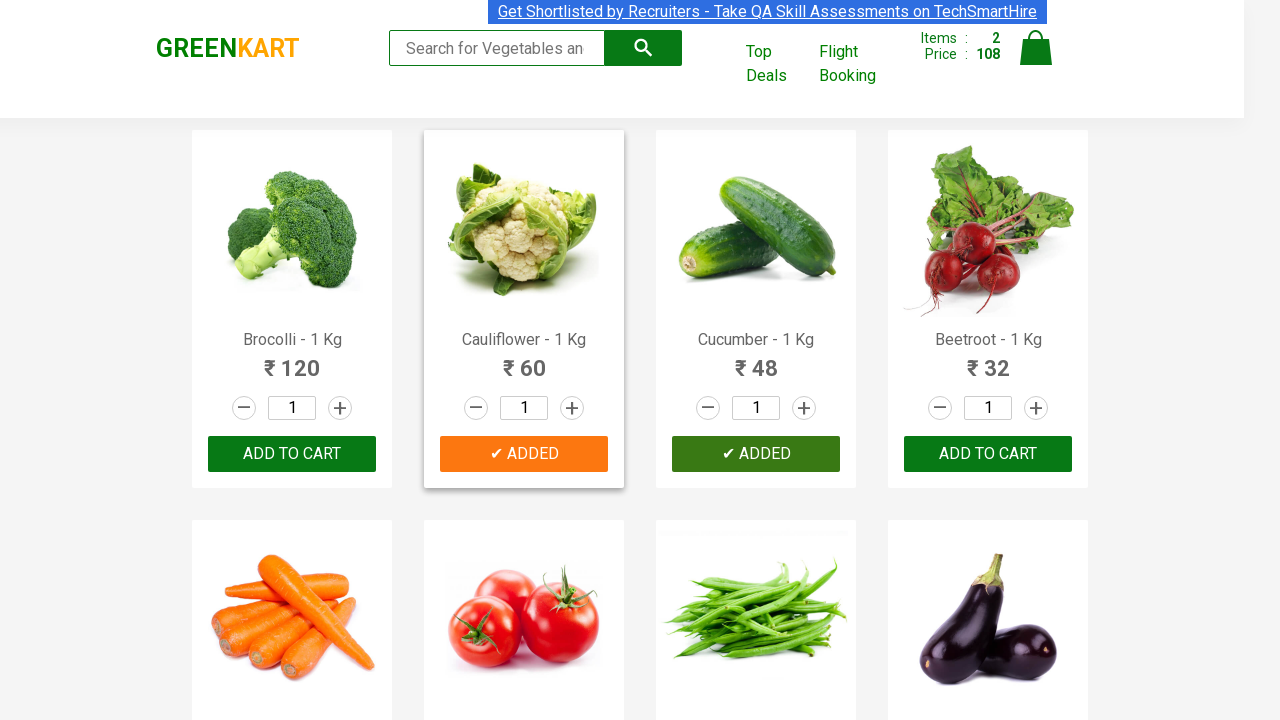

Added Beetroot to cart at (988, 454) on .product-action button >> nth=3
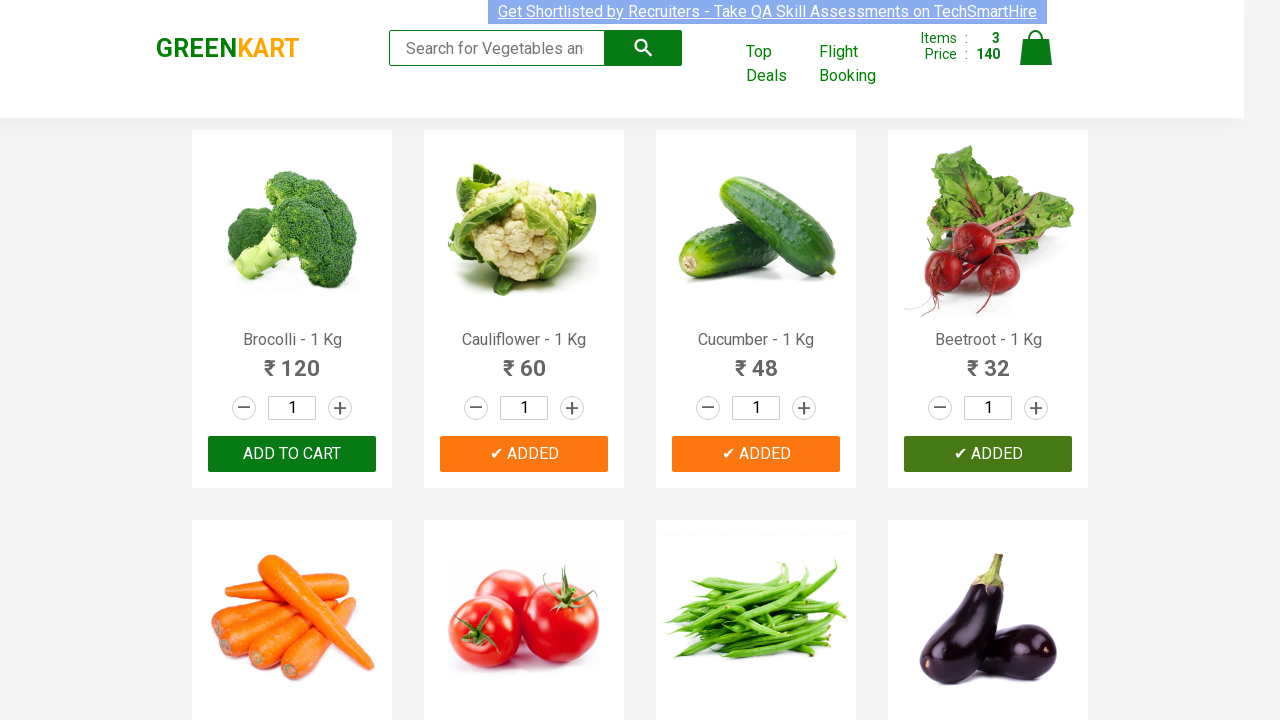

Clicked cart icon to view cart at (1036, 59) on .cart-icon
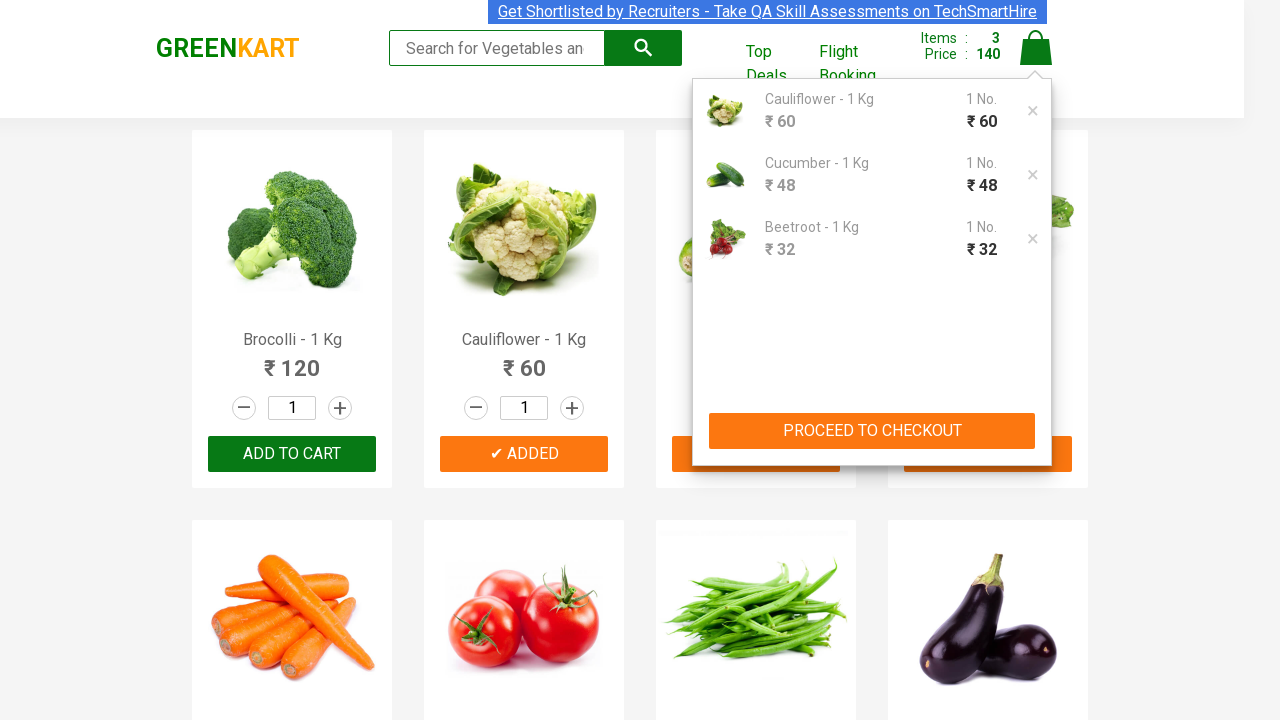

Proceed to checkout button loaded
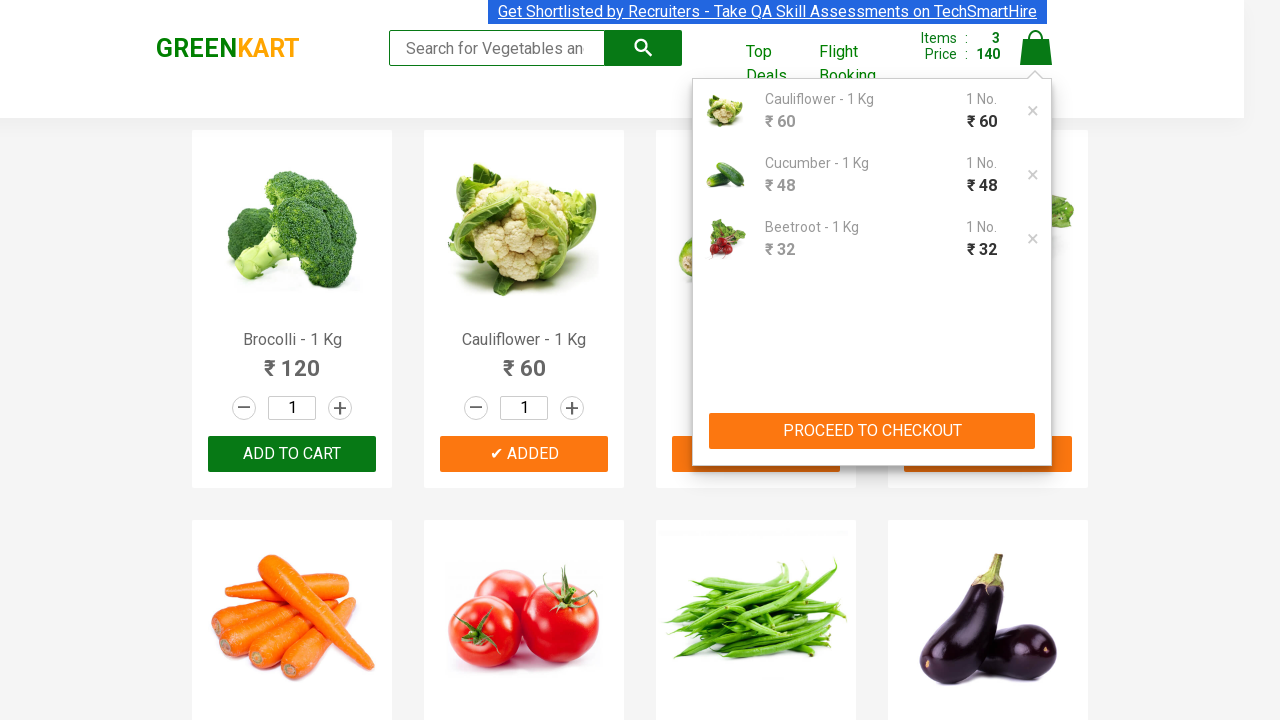

Clicked proceed to checkout button at (872, 431) on .action-block button
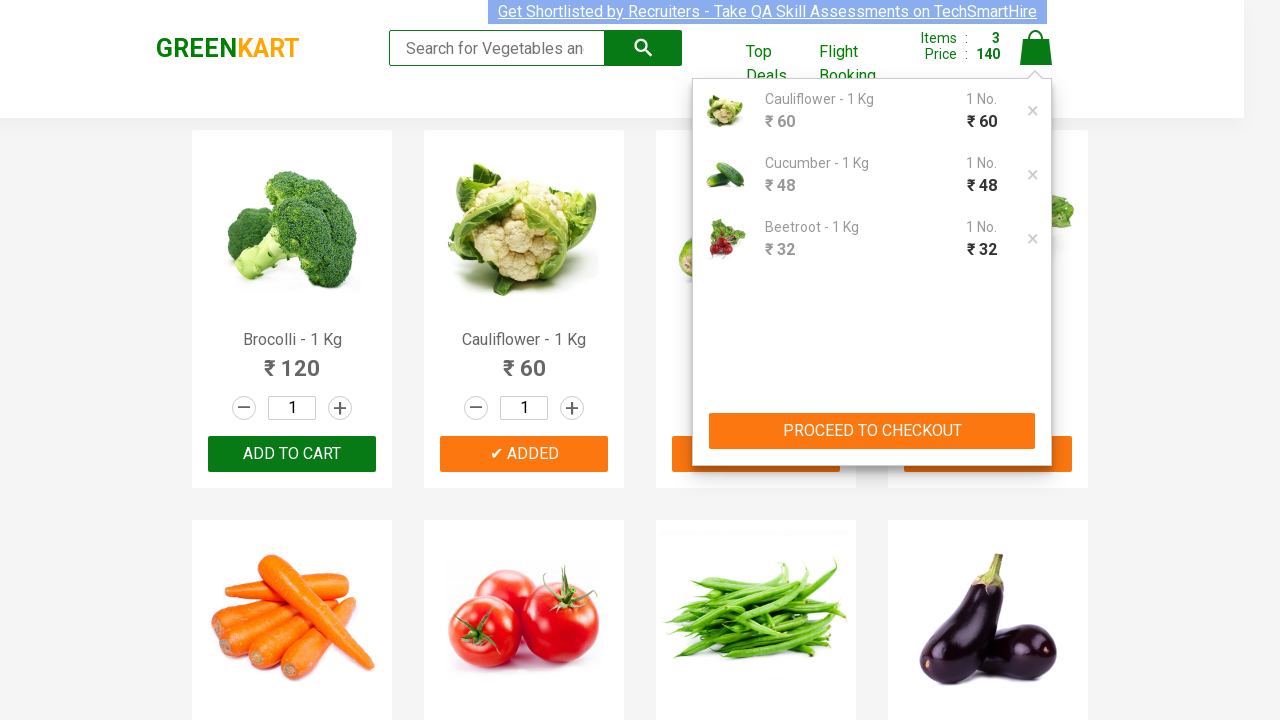

Promo code input field loaded
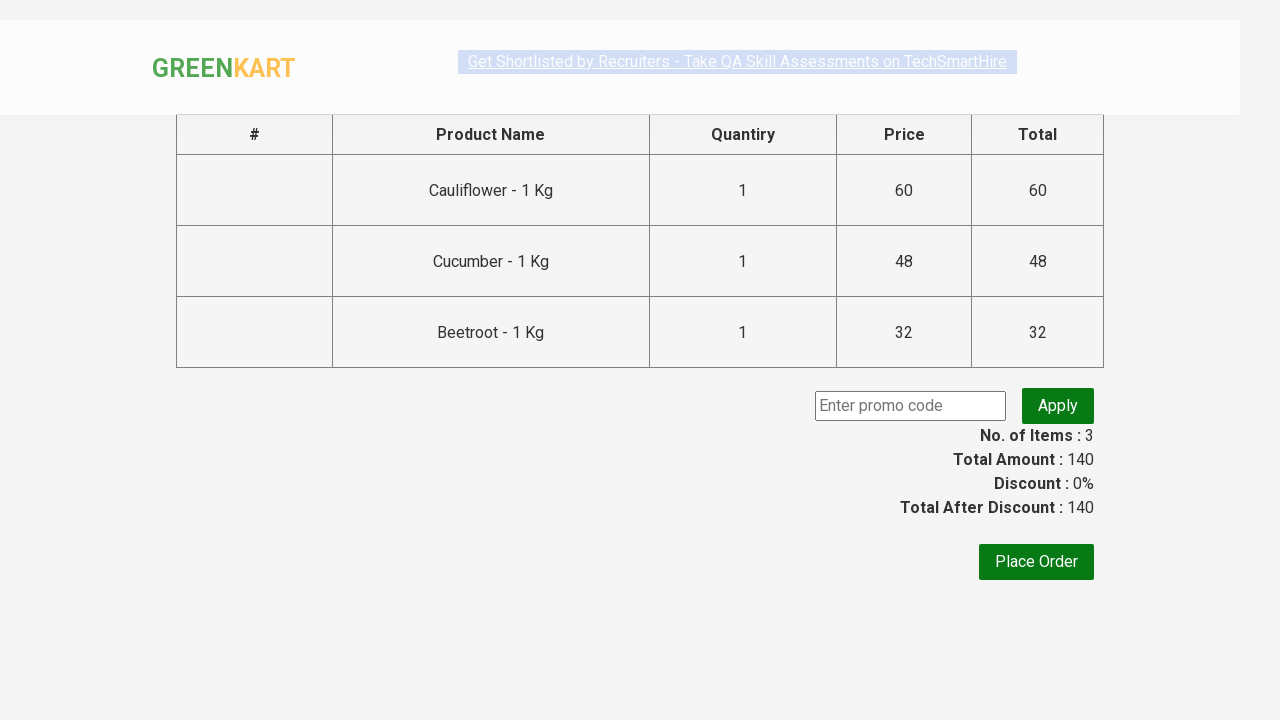

Entered promo code 'rahulshettyacademy' on .promoCode
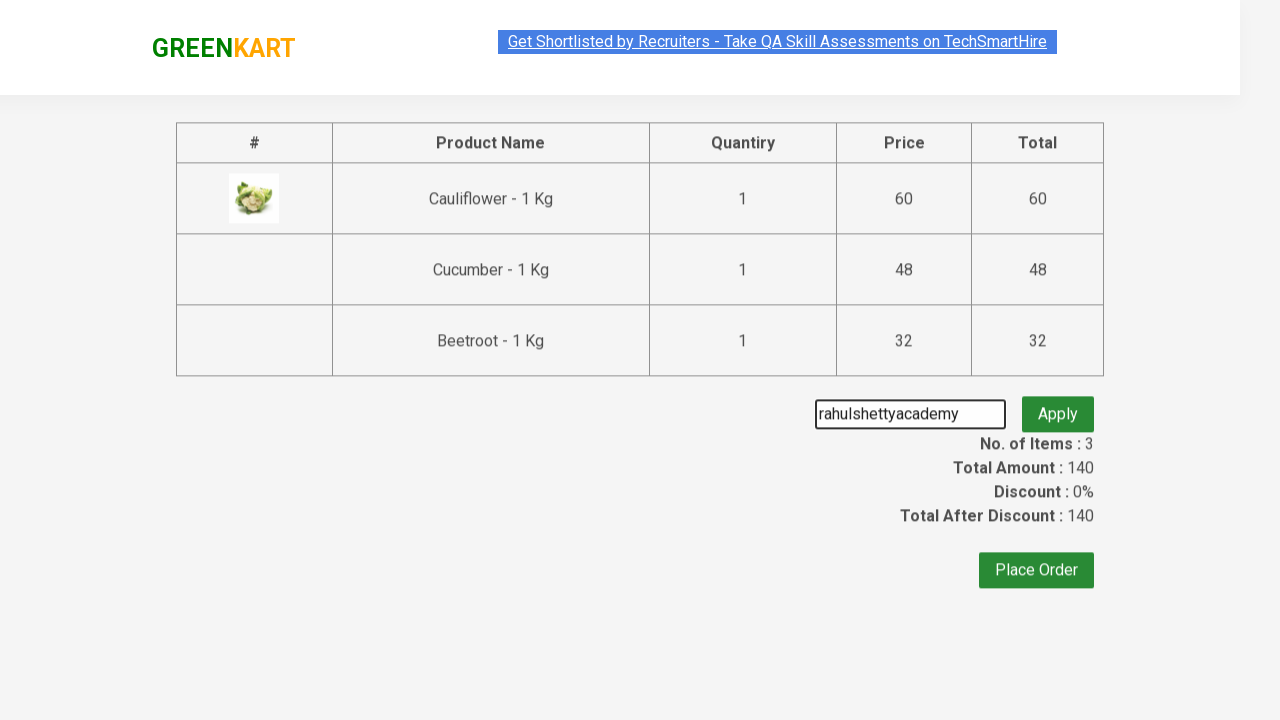

Clicked apply promo code button at (1058, 406) on .promoBtn
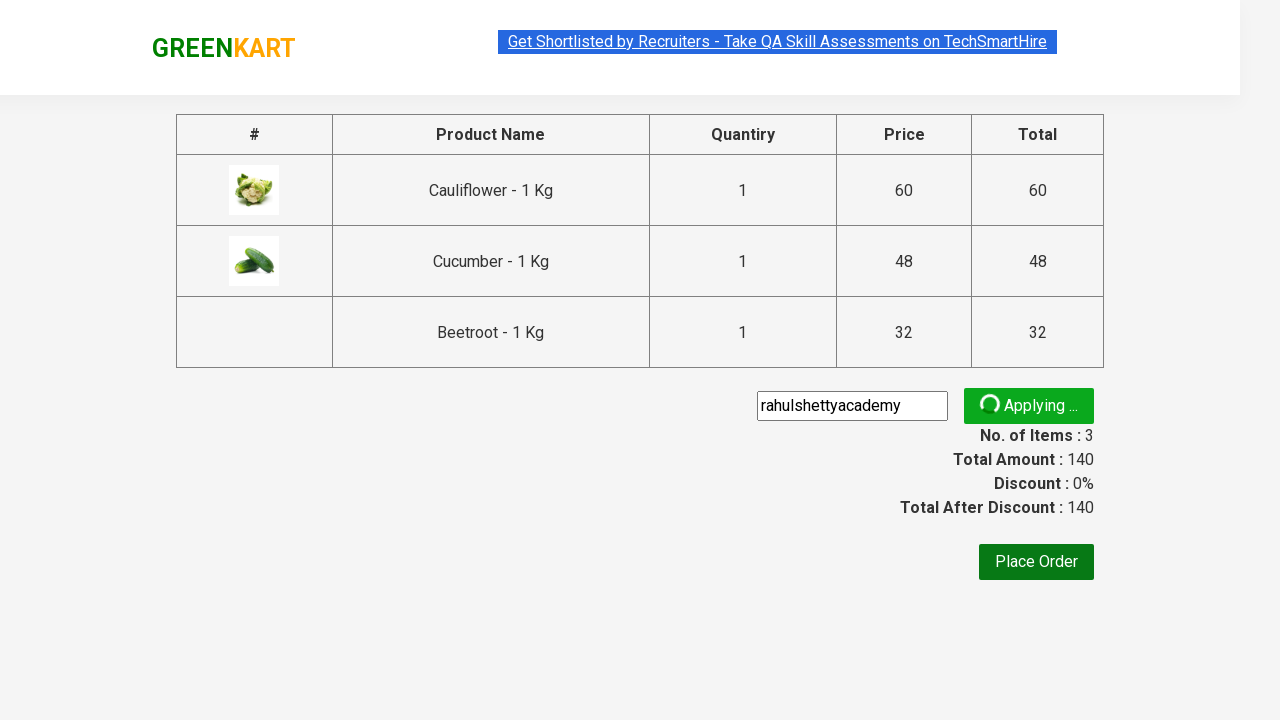

Promo code successfully applied and discount info displayed
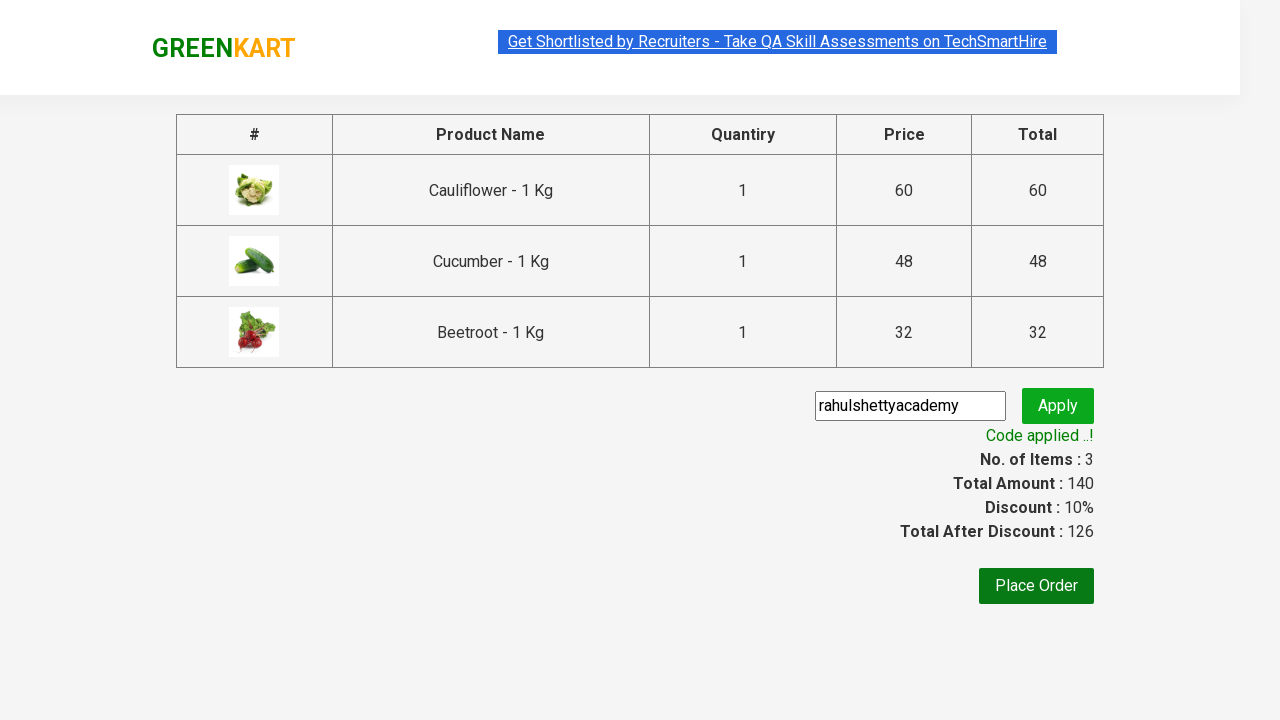

Clicked Place Order button at (1036, 586) on xpath=//button[text()='Place Order']
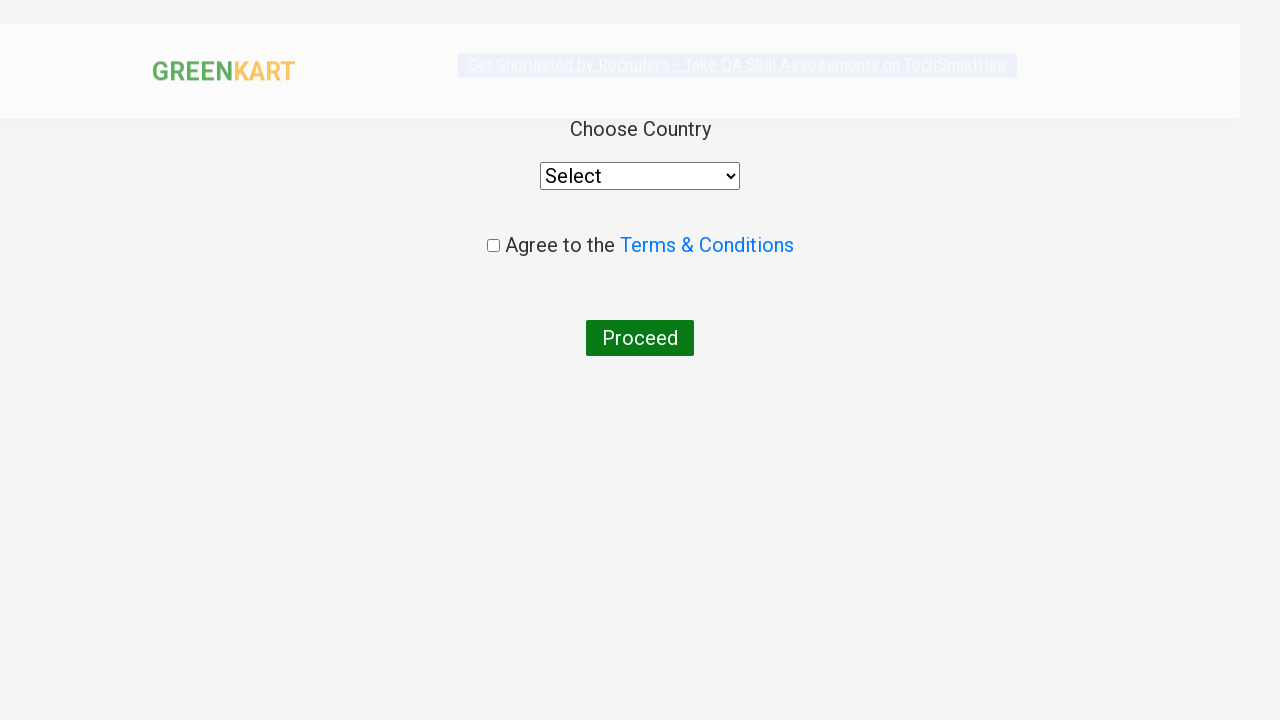

Checked terms and conditions agreement checkbox at (493, 246) on .chkAgree
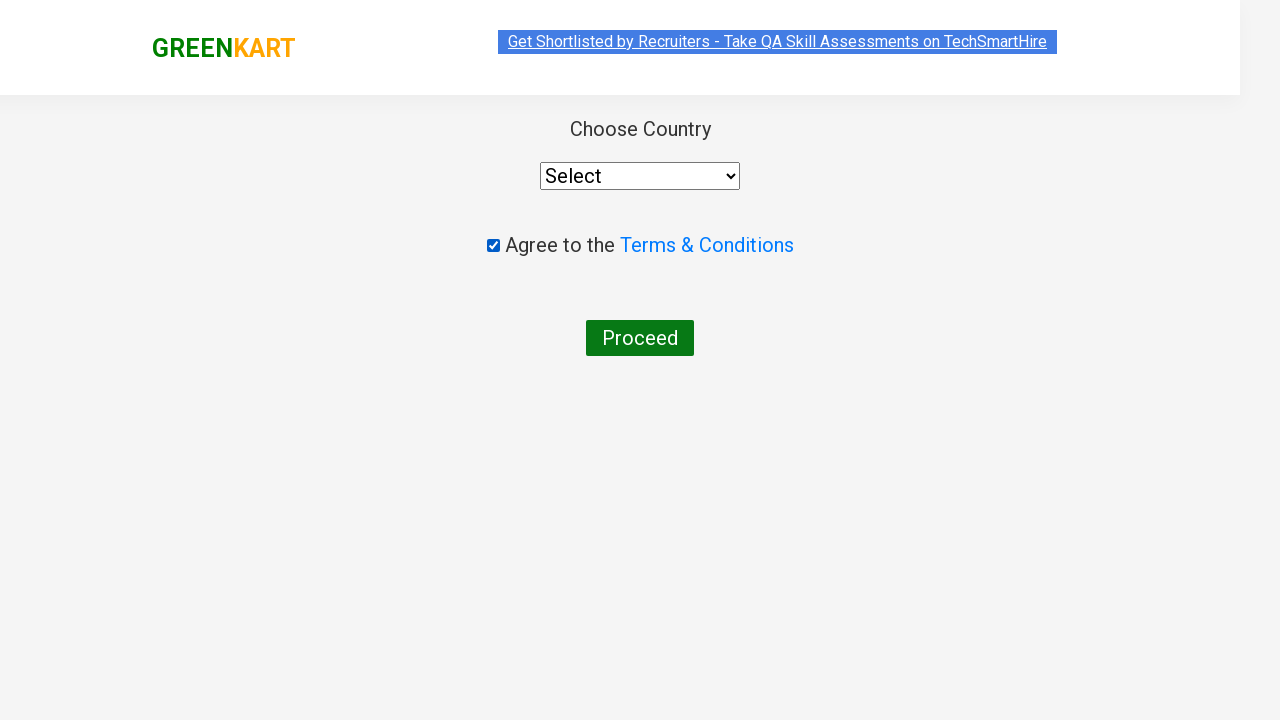

Clicked Proceed button to complete order at (640, 338) on xpath=//button[text()='Proceed']
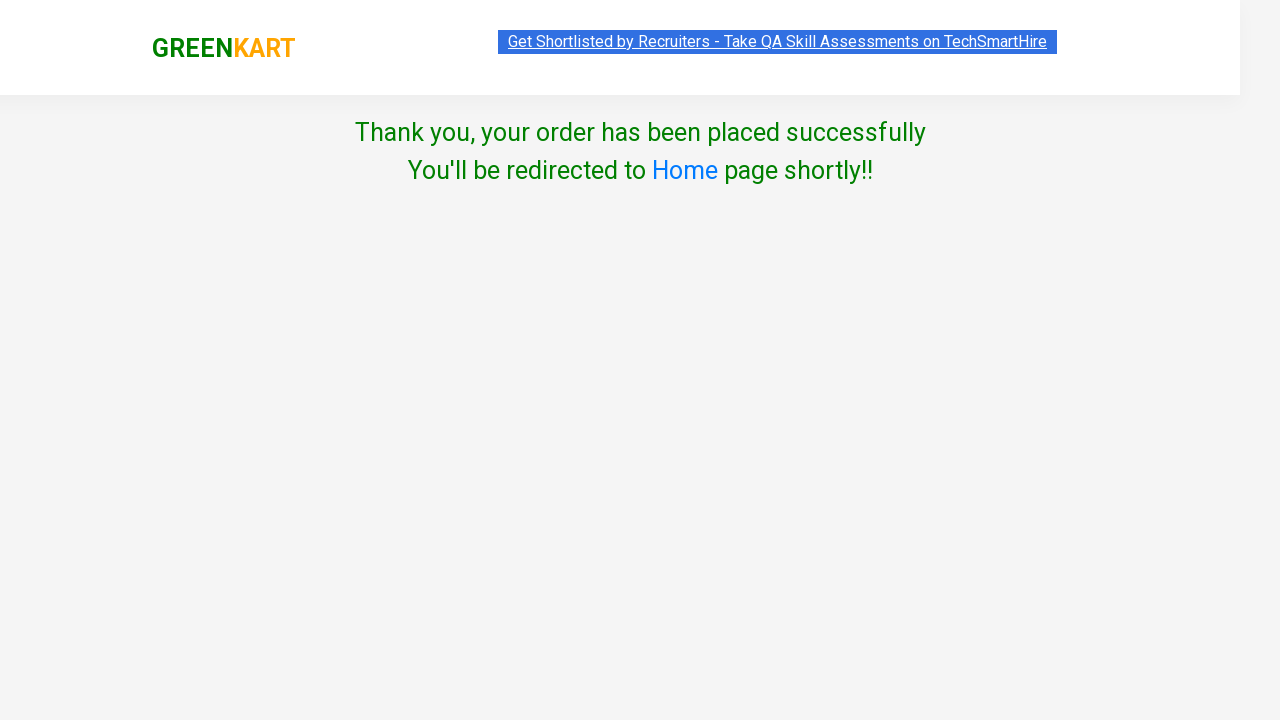

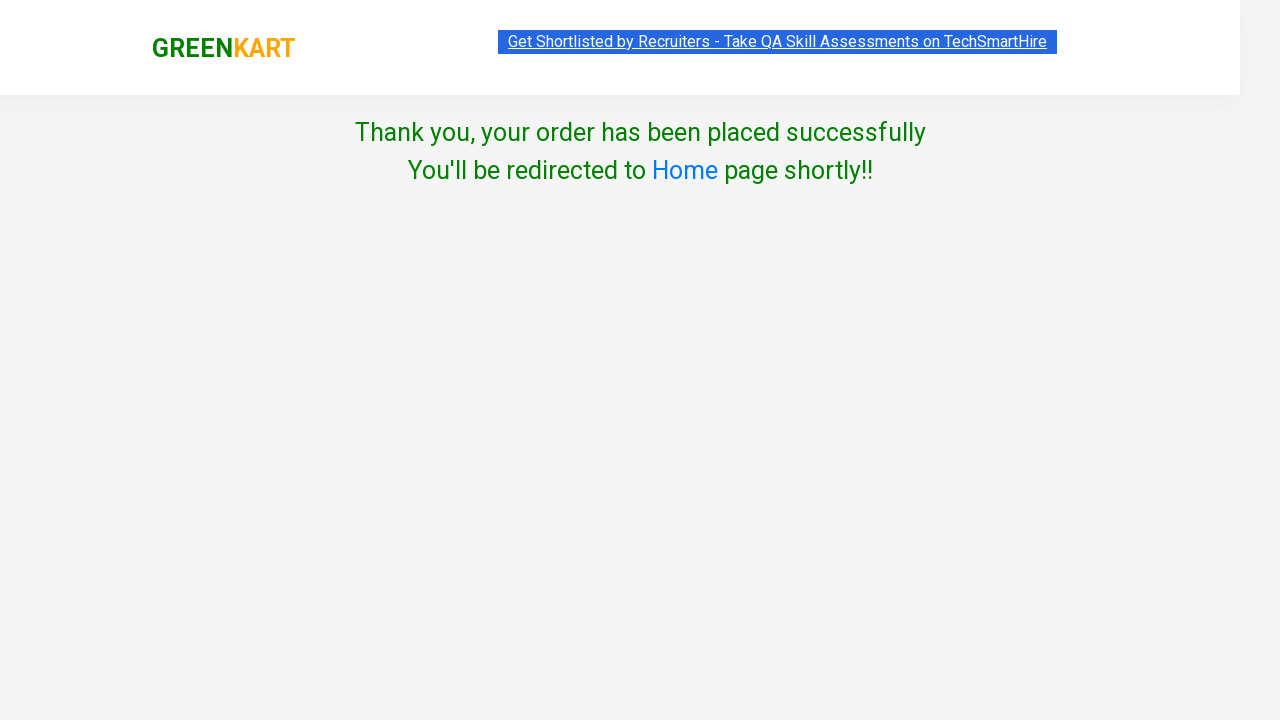